Tests dynamic loading functionality by clicking a button and waiting for a loading animation to appear and then disappear

Starting URL: https://the-internet.herokuapp.com/dynamic_loading/1

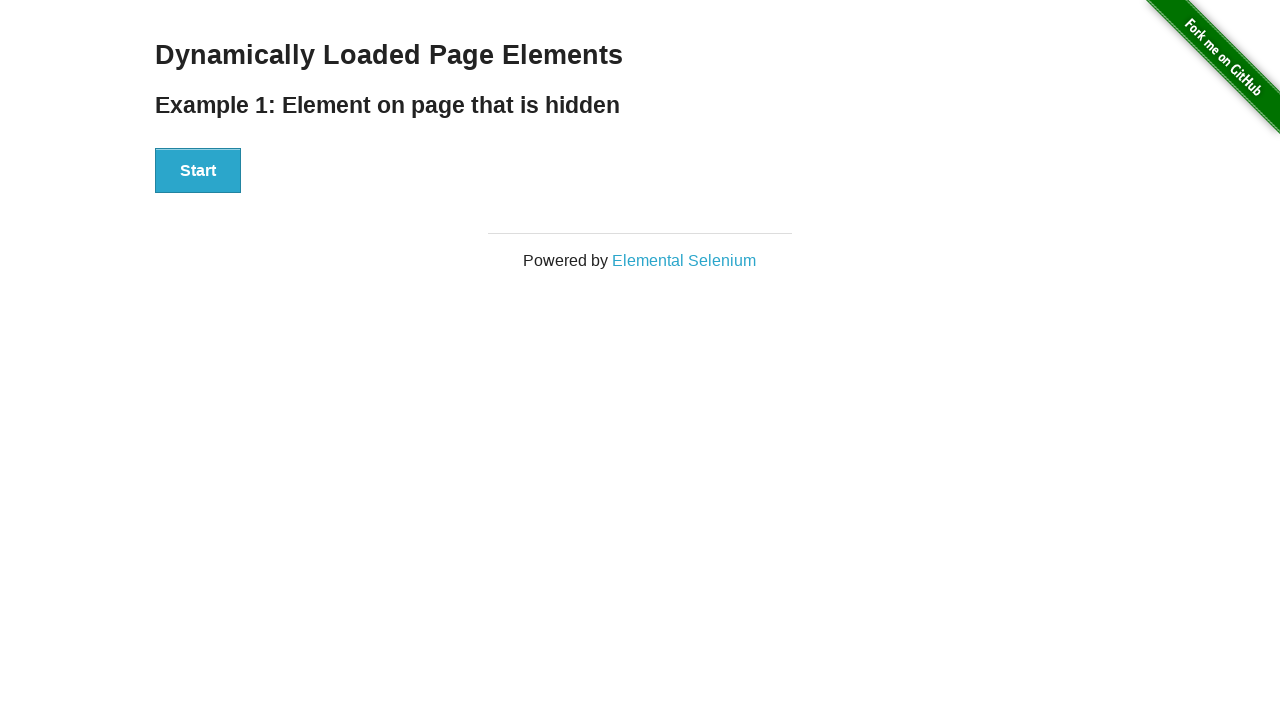

Clicked start button to trigger dynamic loading at (198, 171) on button
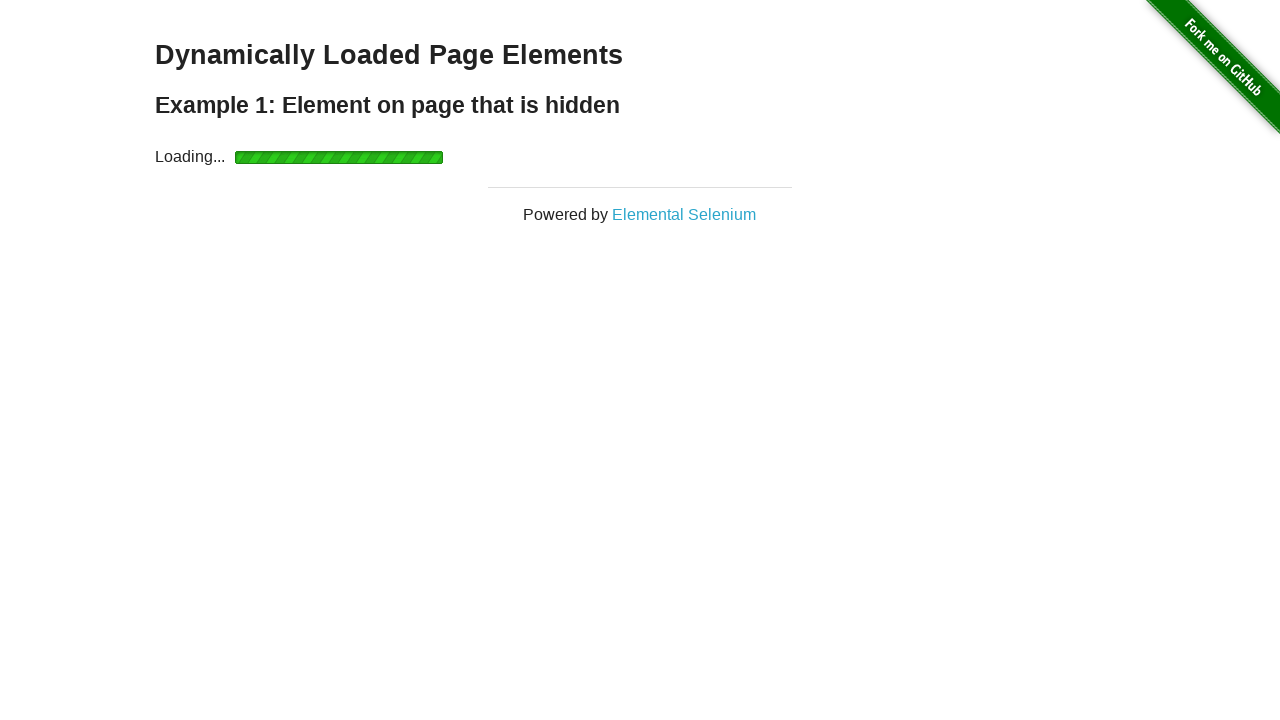

Loading animation appeared
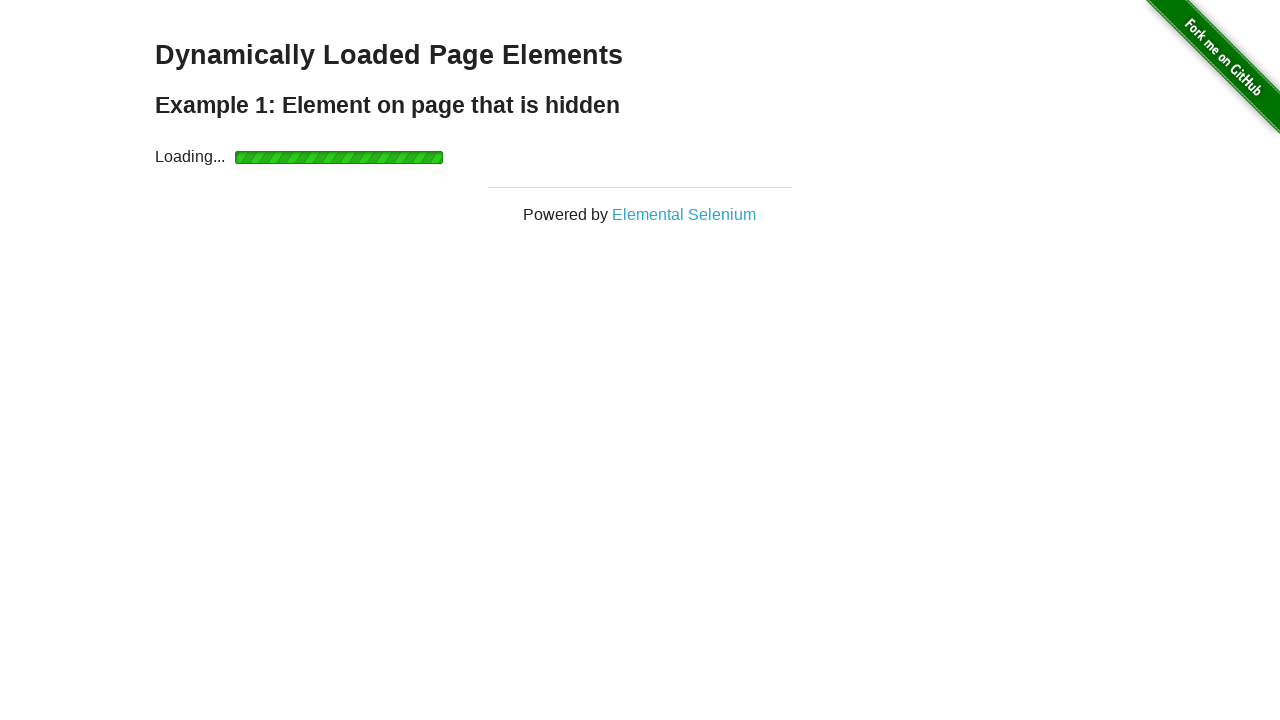

Loading animation disappeared - content fully loaded
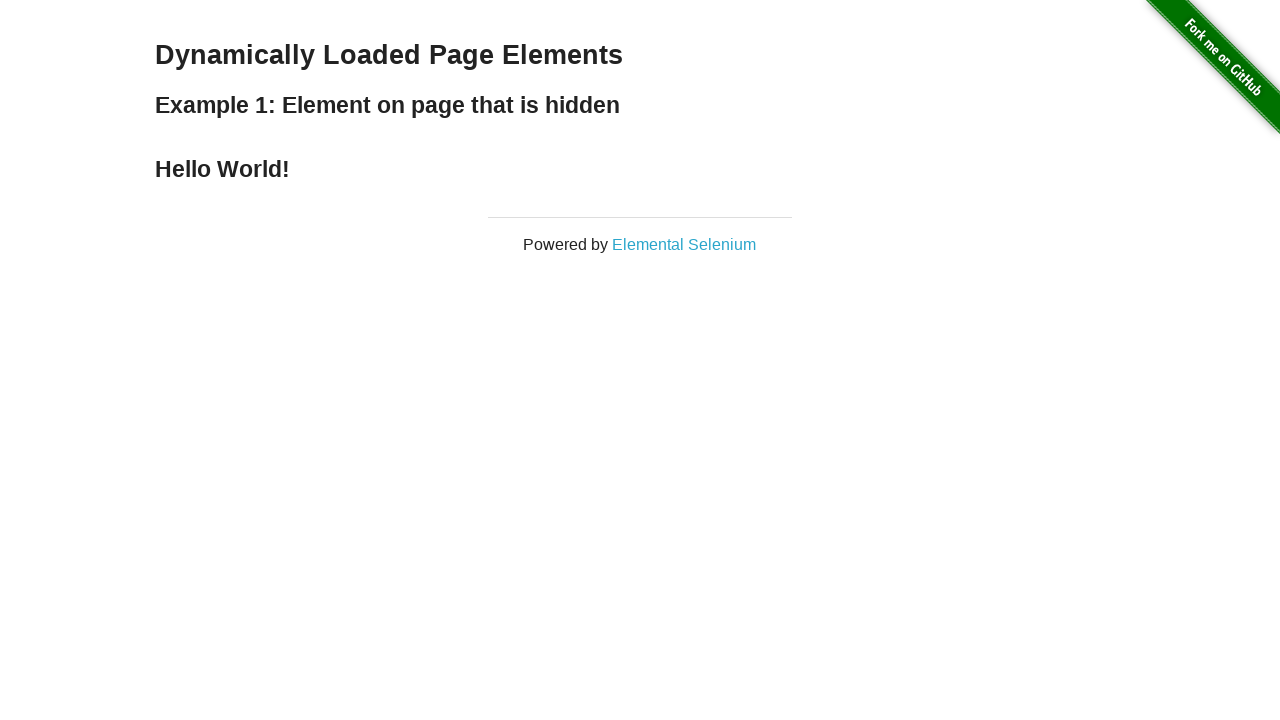

Verified loaded content is visible
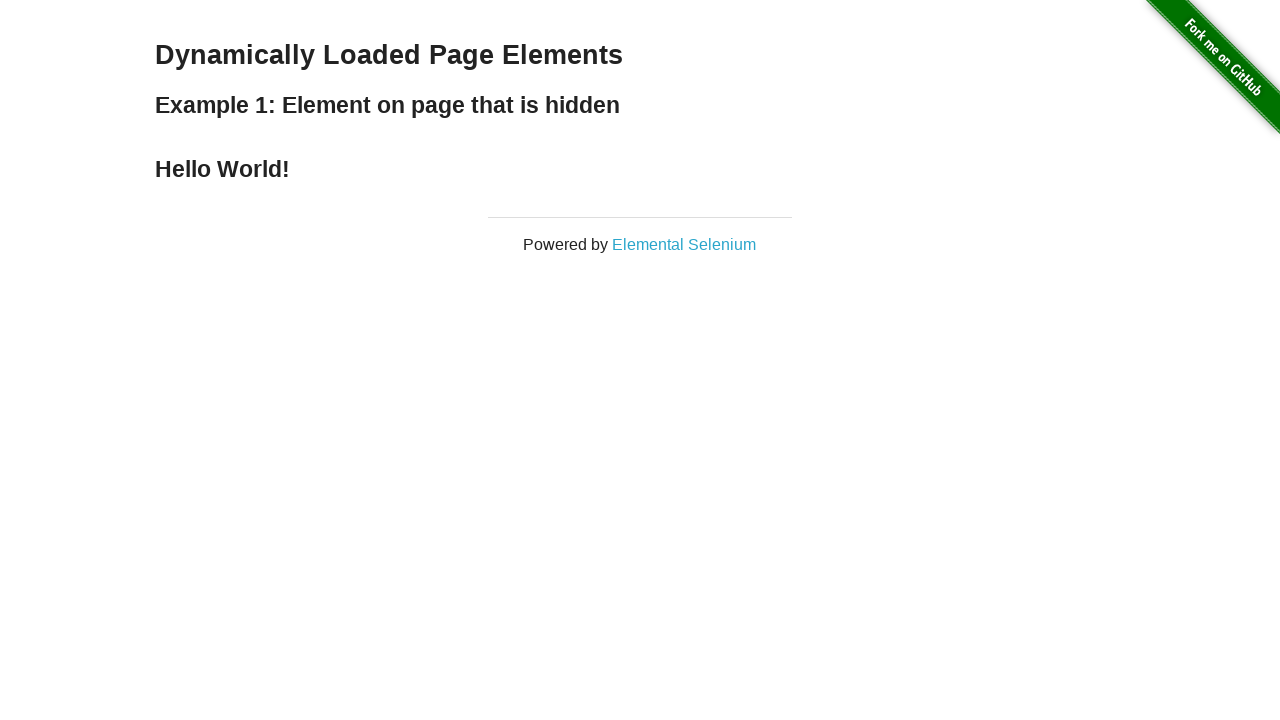

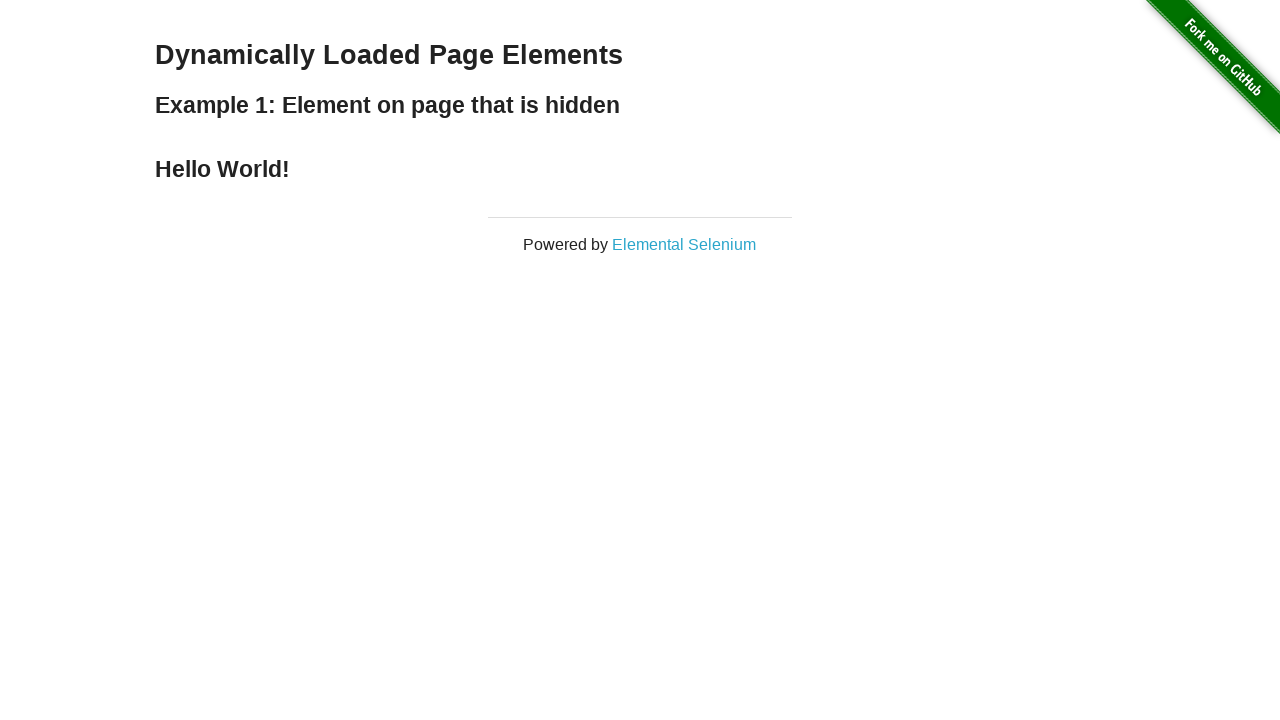